Clicks on the Dine-out link in the navigation

Starting URL: https://www.swiggy.com/

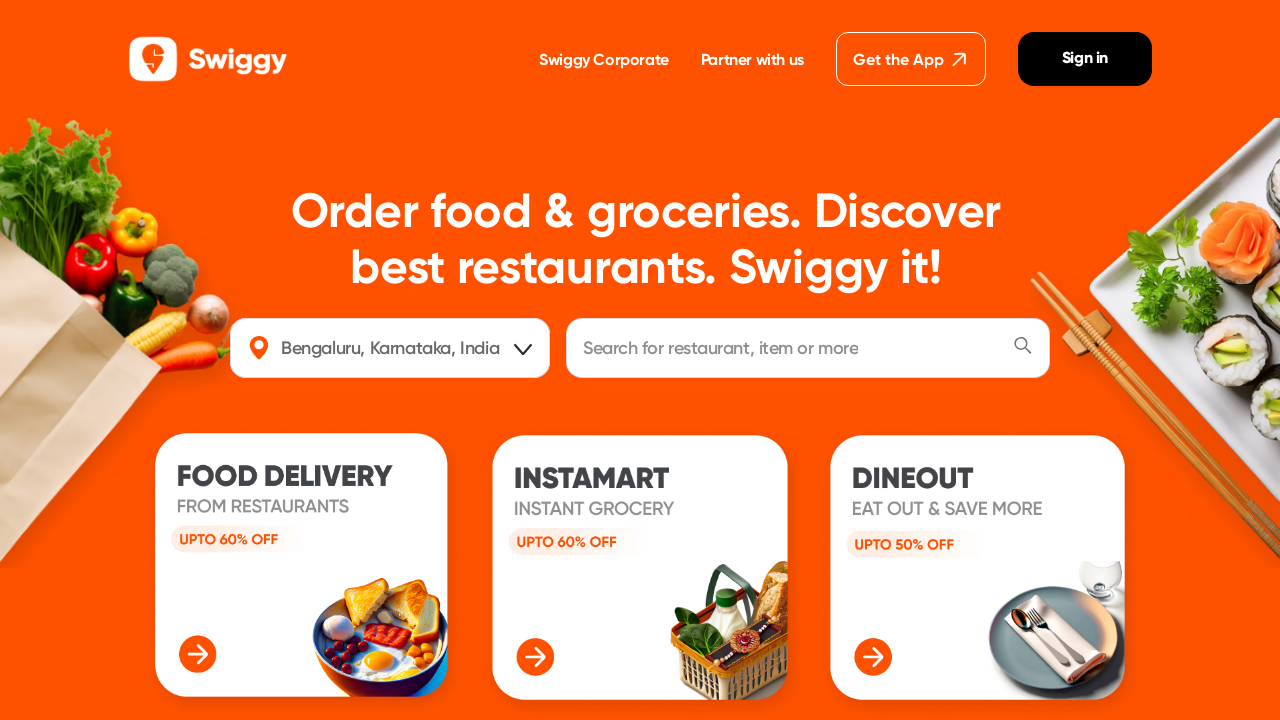

Navigated to Swiggy homepage
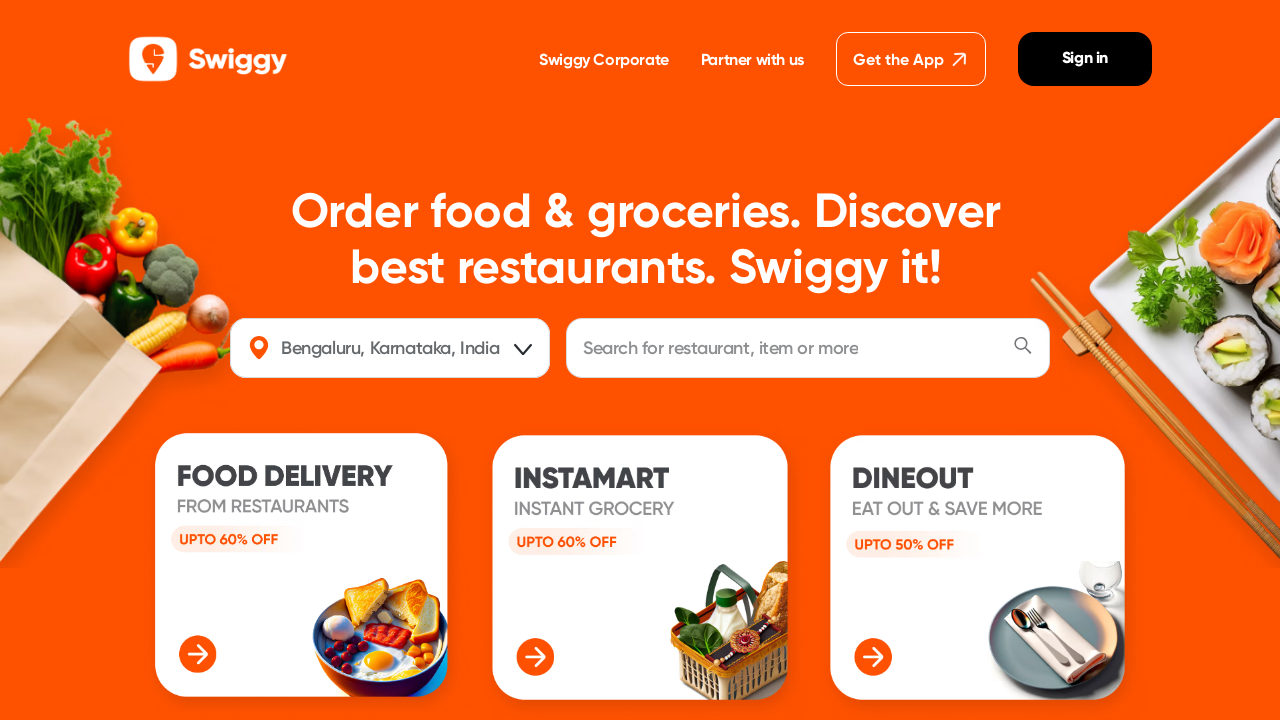

Clicked on the Dine-out link in the navigation at (977, 564) on internal:role=link[name="DO"i]
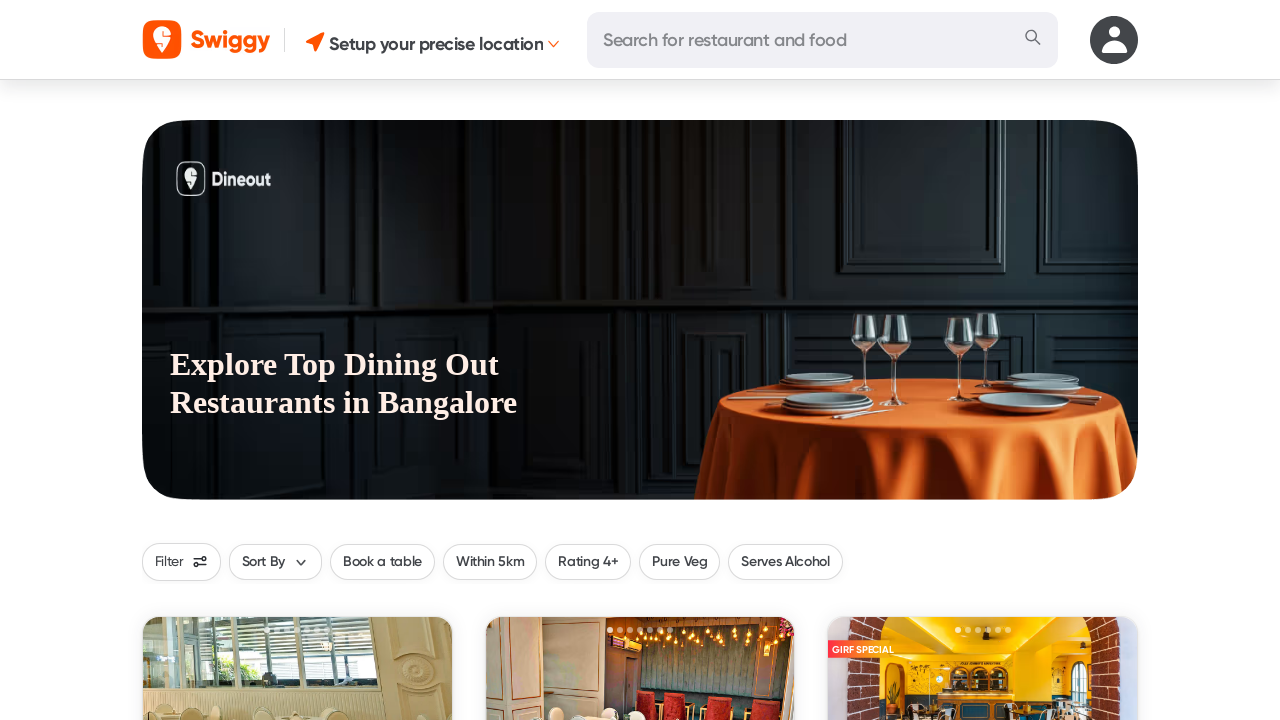

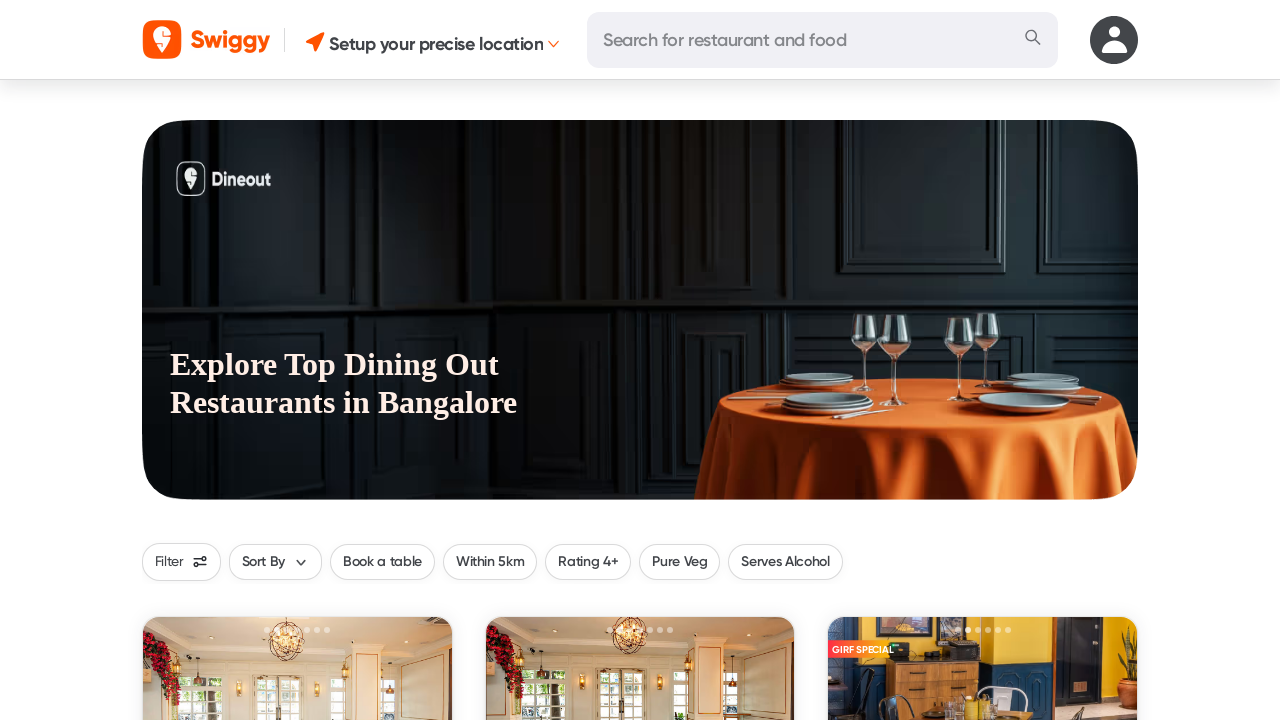